Tests radio button functionality by clicking two different radio buttons and verifying their selection states change correctly (mutual exclusivity of radio buttons).

Starting URL: https://demoqa.com/radio-button

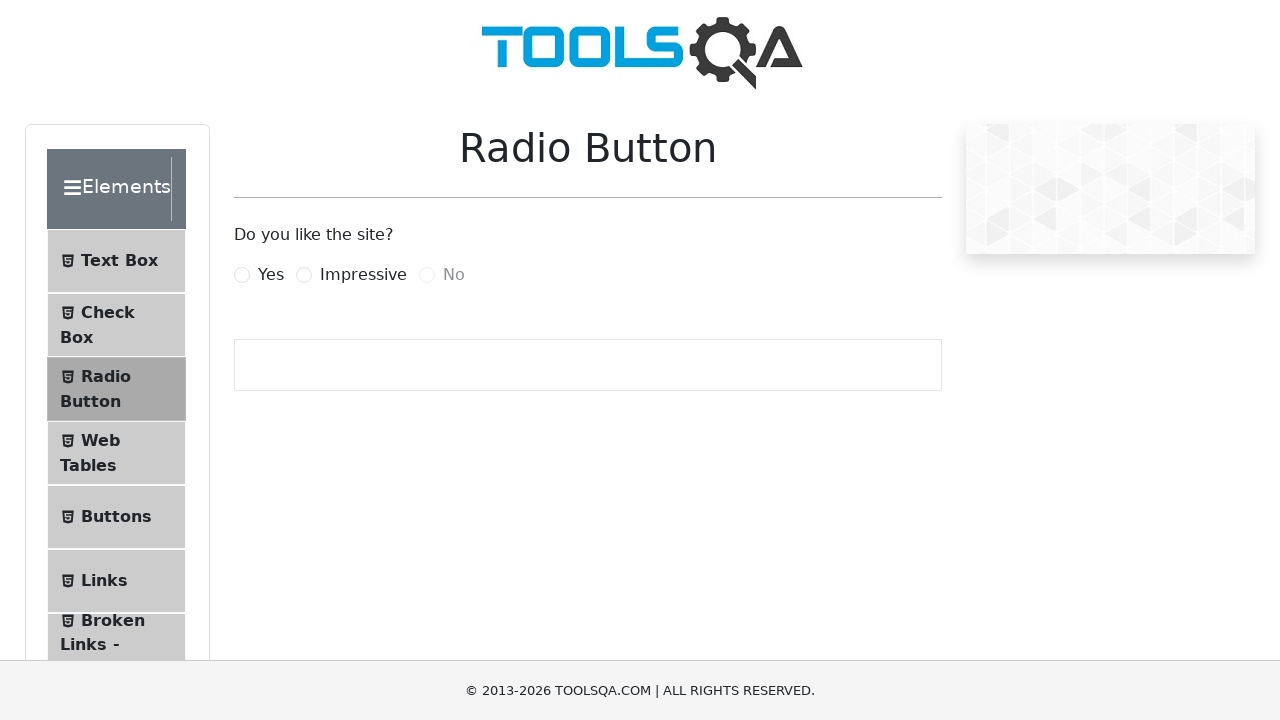

Clicked the 'Yes' radio button at (271, 275) on label[for="yesRadio"]
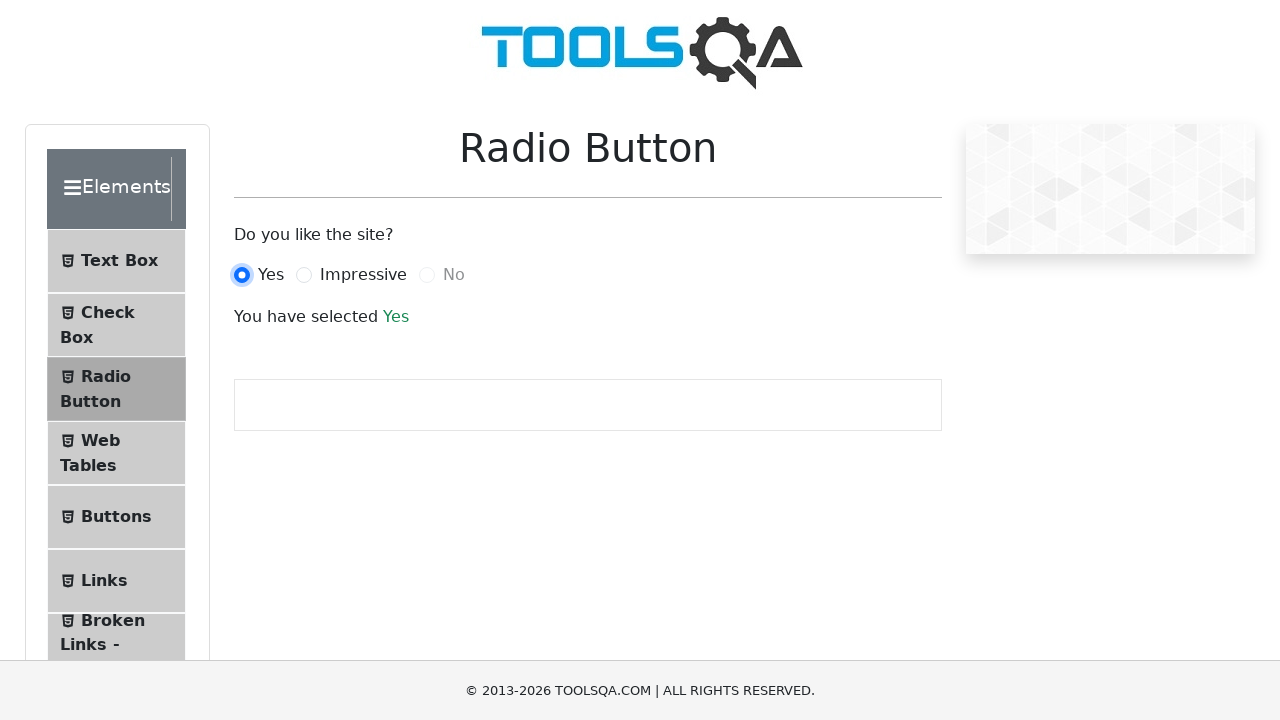

Verified that 'Yes' radio button is selected
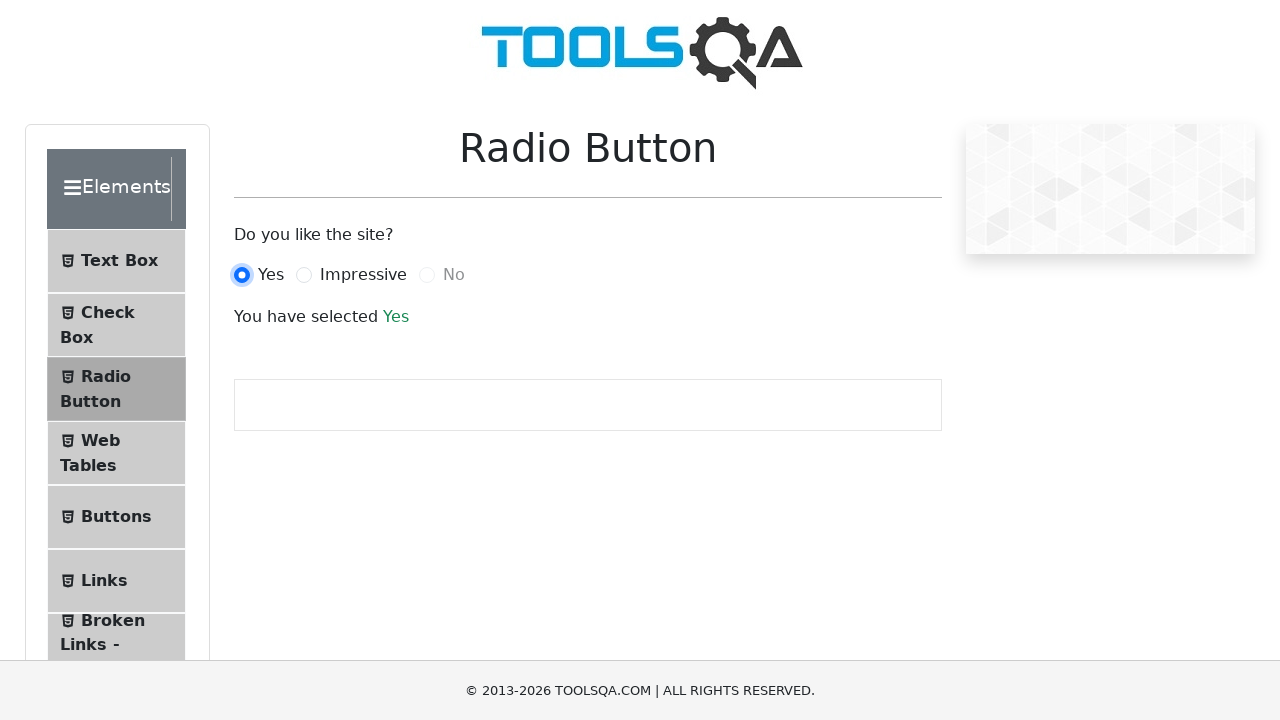

Verified that 'Impressive' radio button is not selected
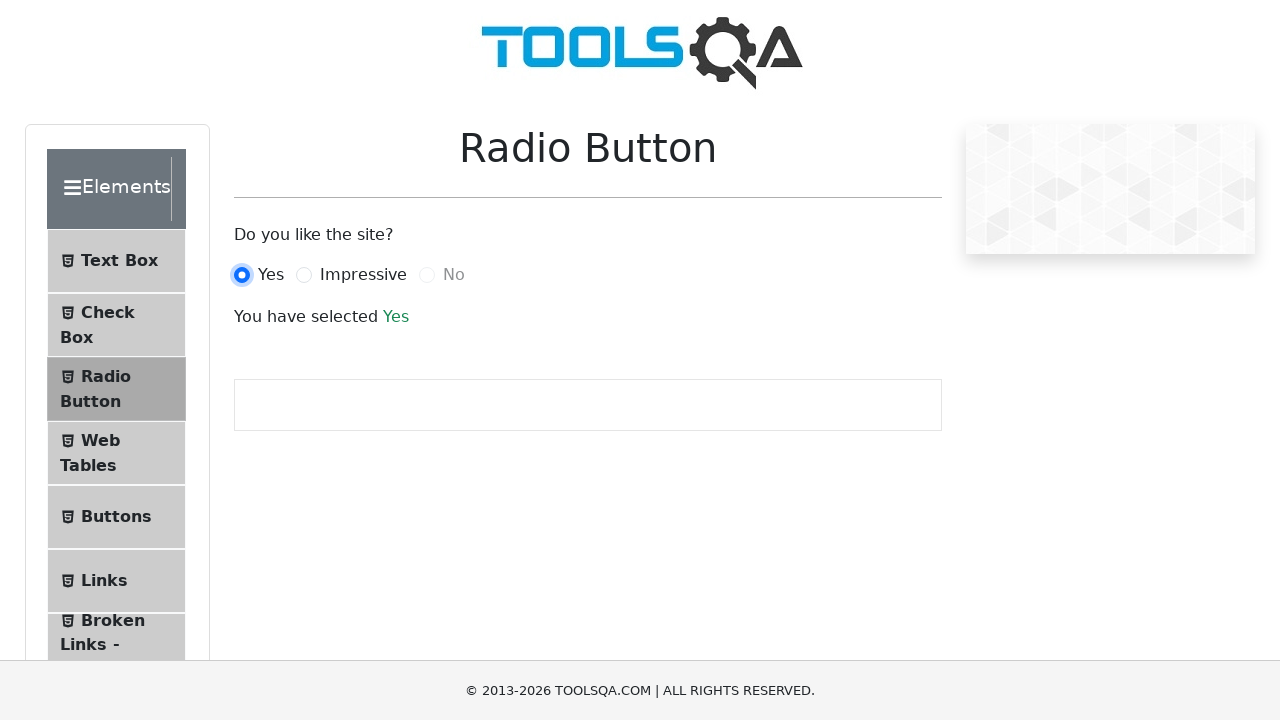

Clicked the 'Impressive' radio button at (363, 275) on label[for="impressiveRadio"]
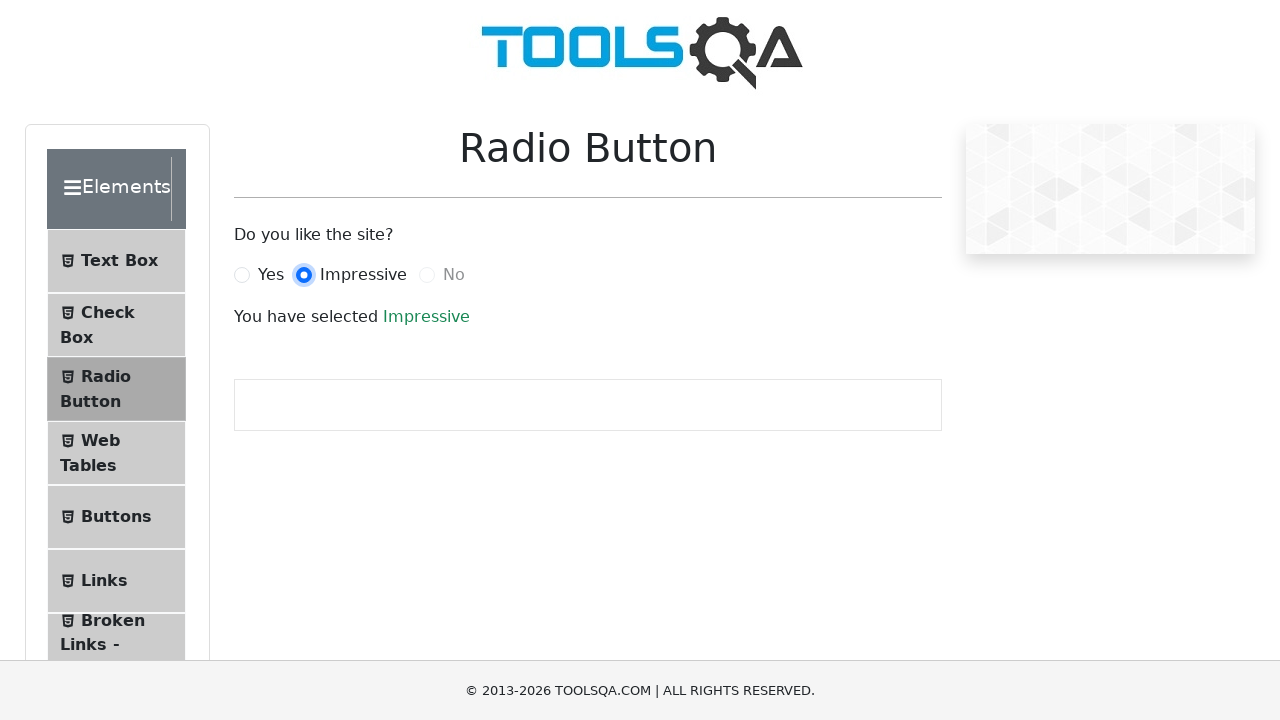

Verified that 'Yes' radio button is now deselected
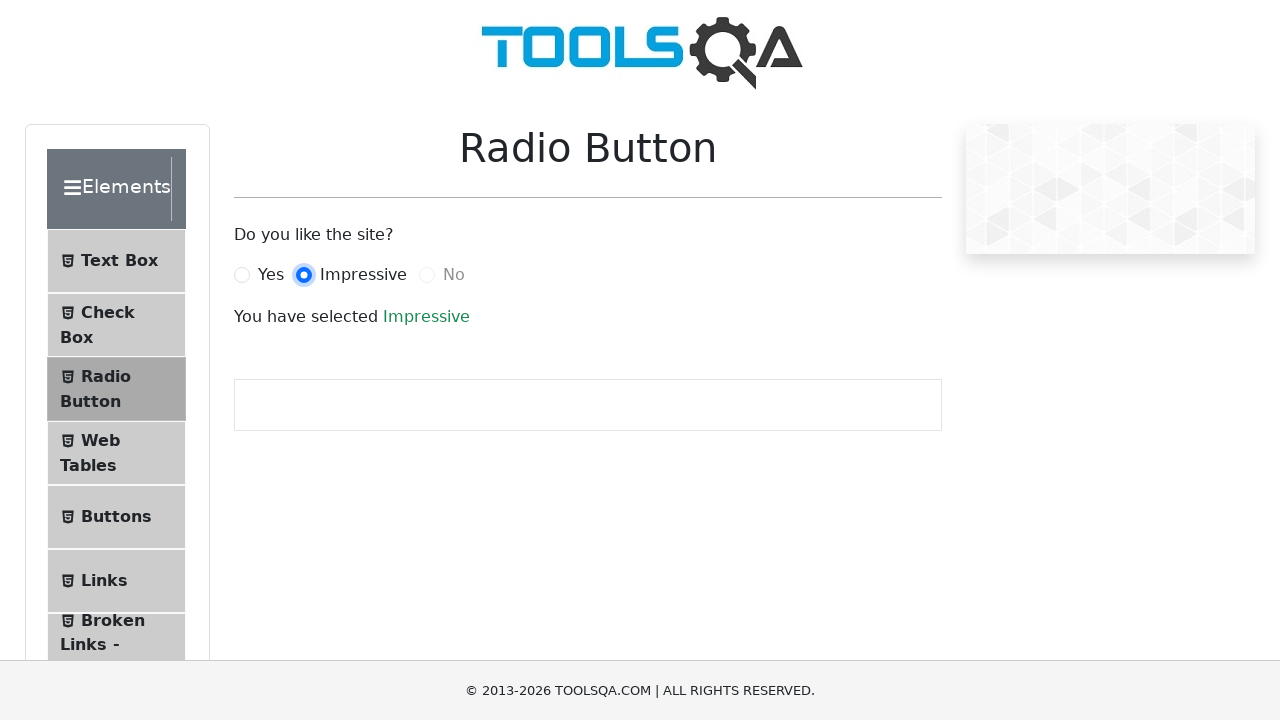

Verified that 'Impressive' radio button is now selected
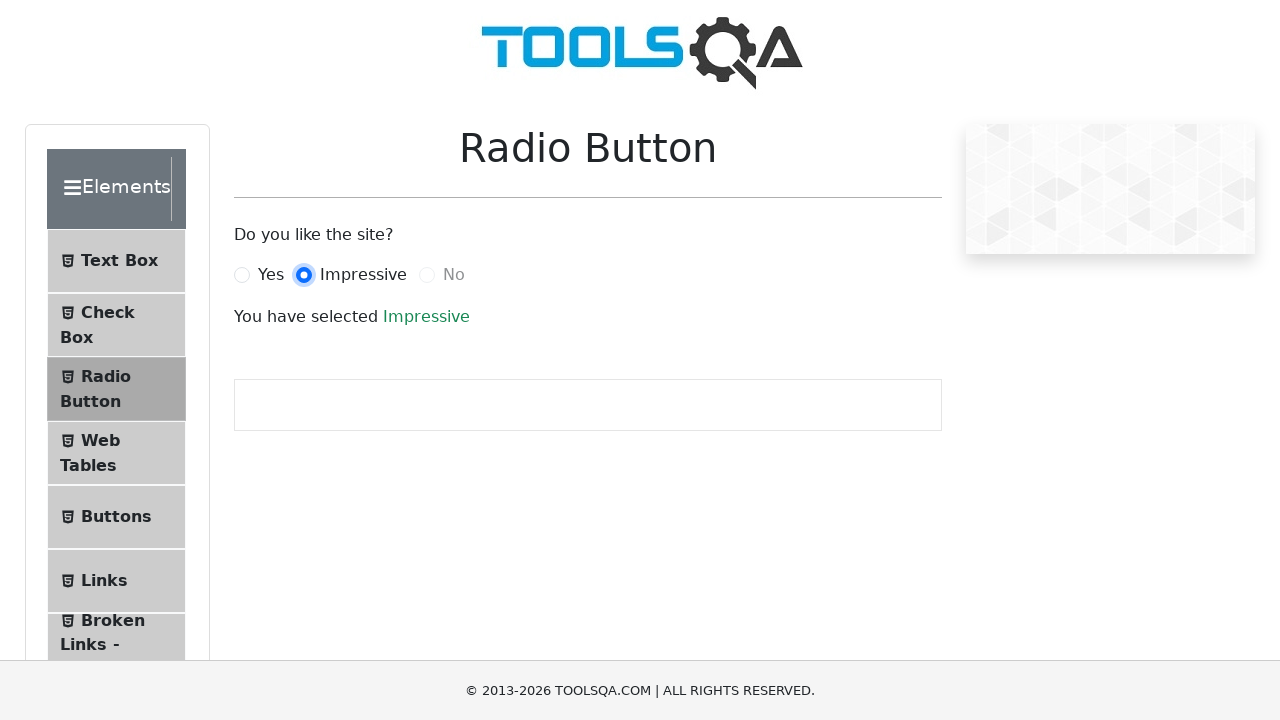

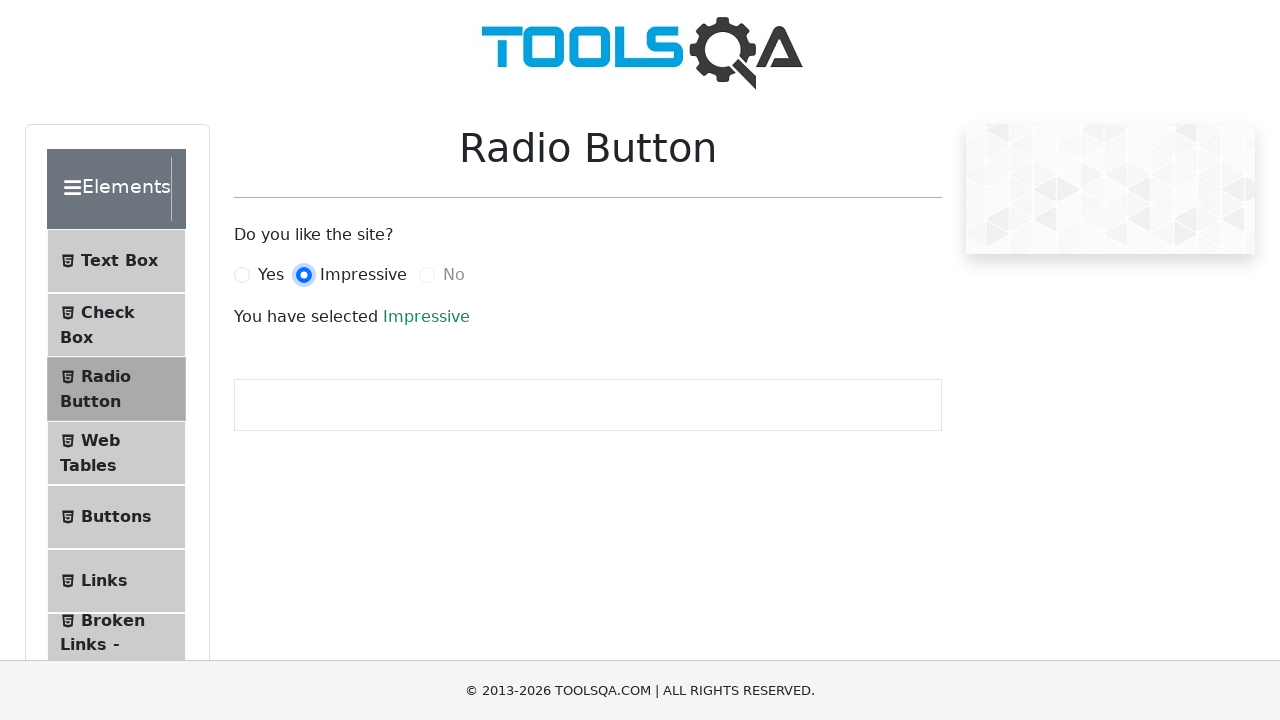